Navigates to an automation practice page and interacts with footer links to verify they are present and clickable

Starting URL: https://rahulshettyacademy.com/AutomationPractice/

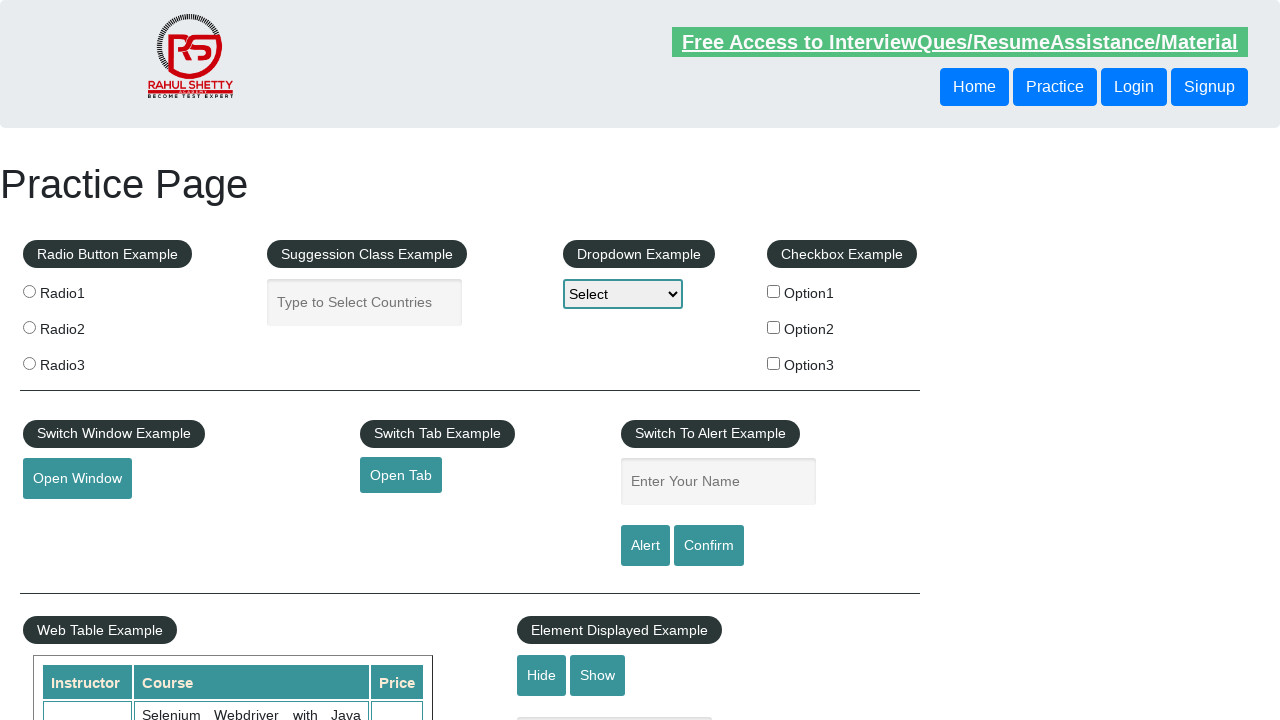

Navigated to Rahul Shetty Academy automation practice page
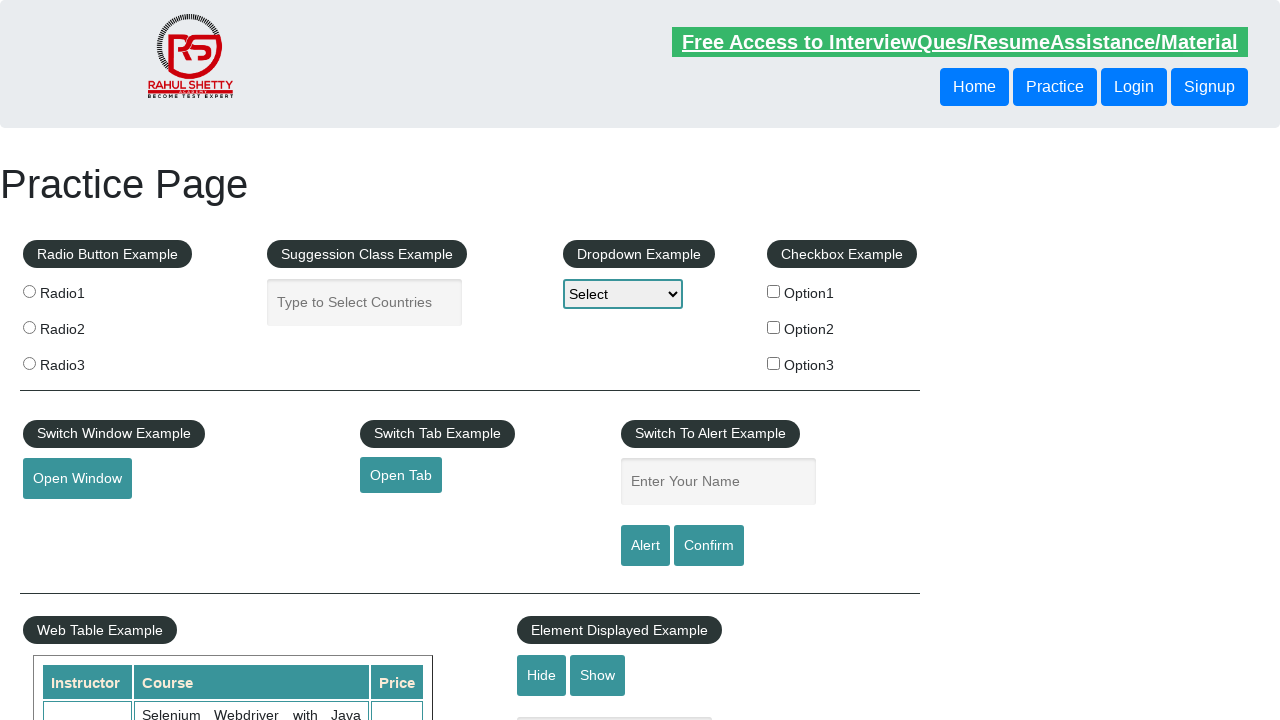

Located all footer links using selector 'li.gf-li a'
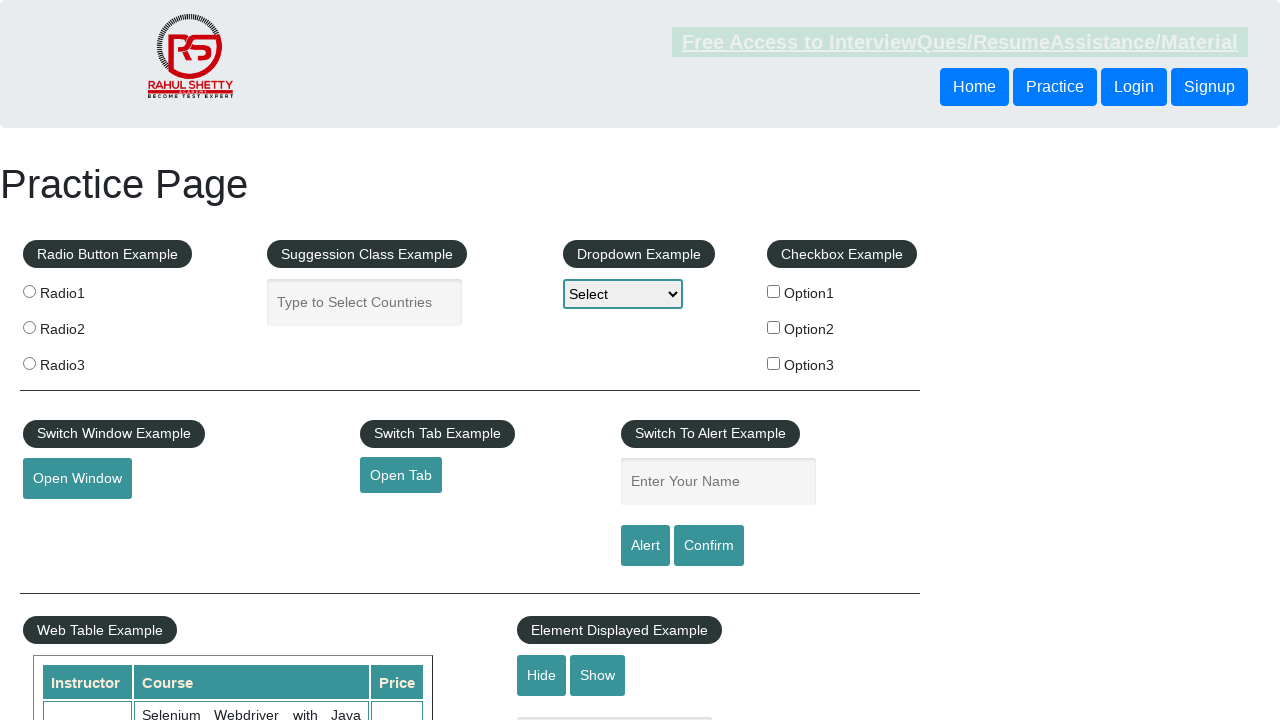

Verified 20 footer links are present
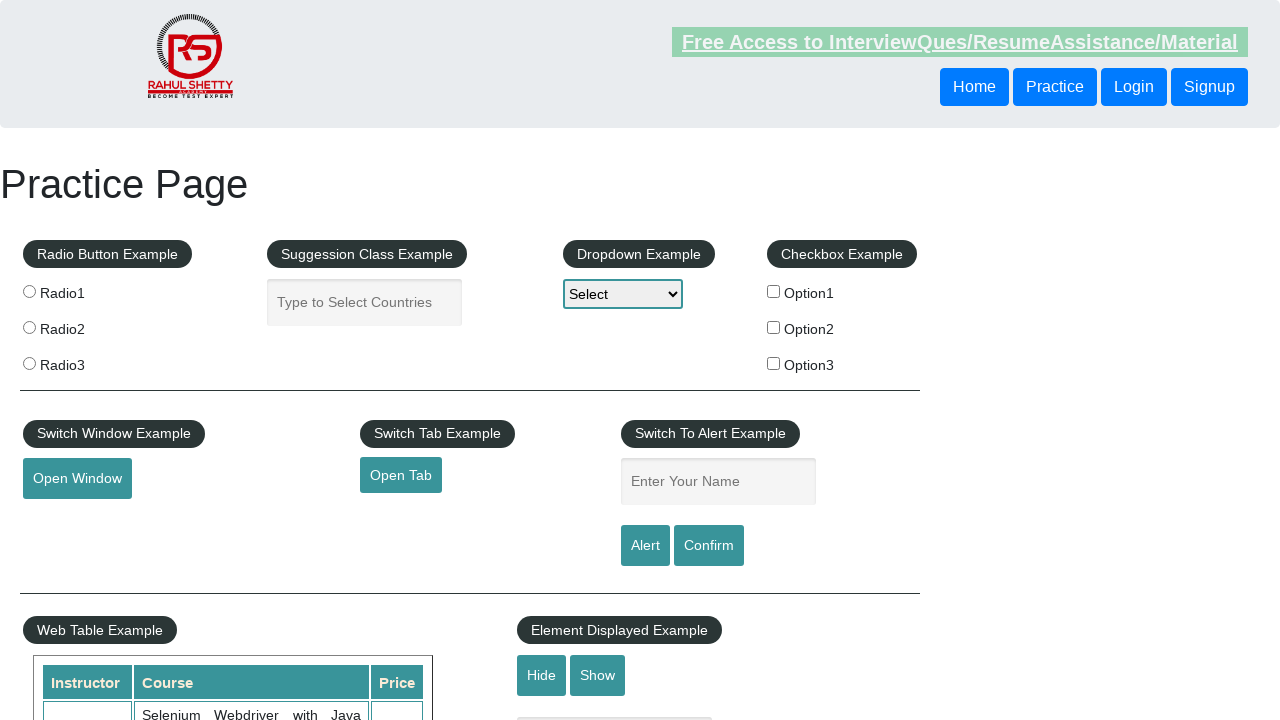

Retrieved footer link 1
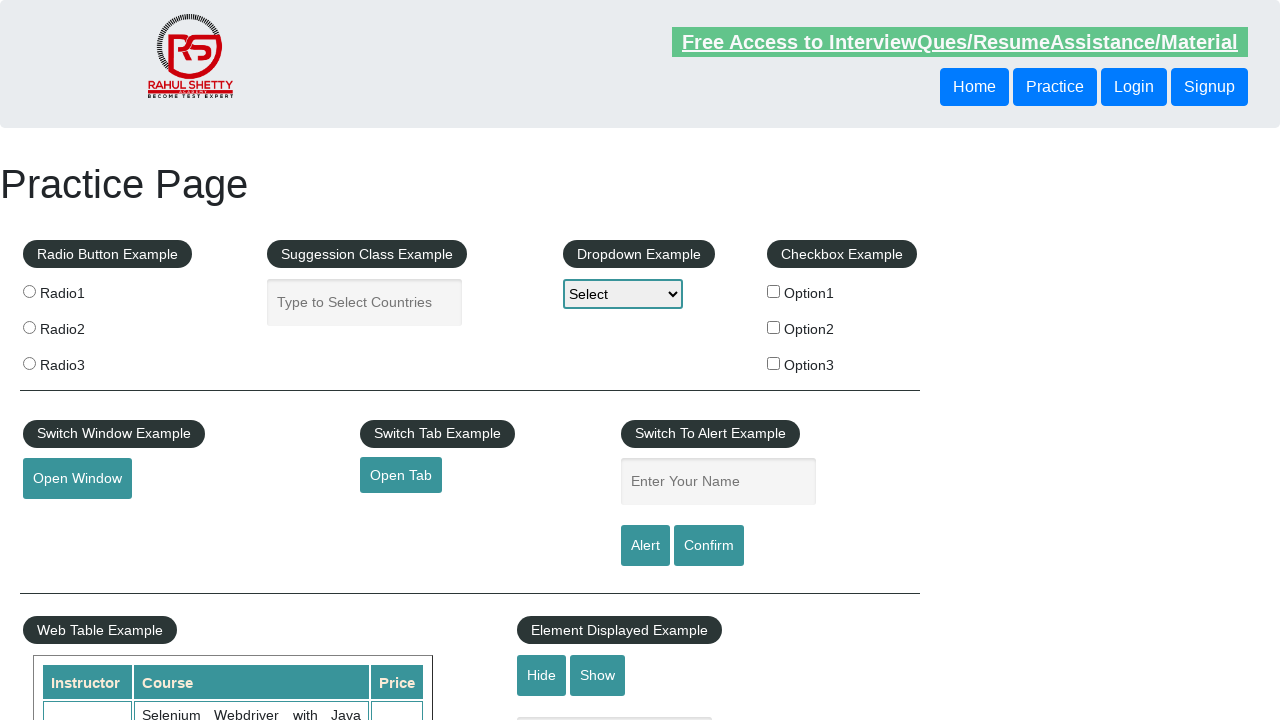

Verified footer link 1 has href attribute: #
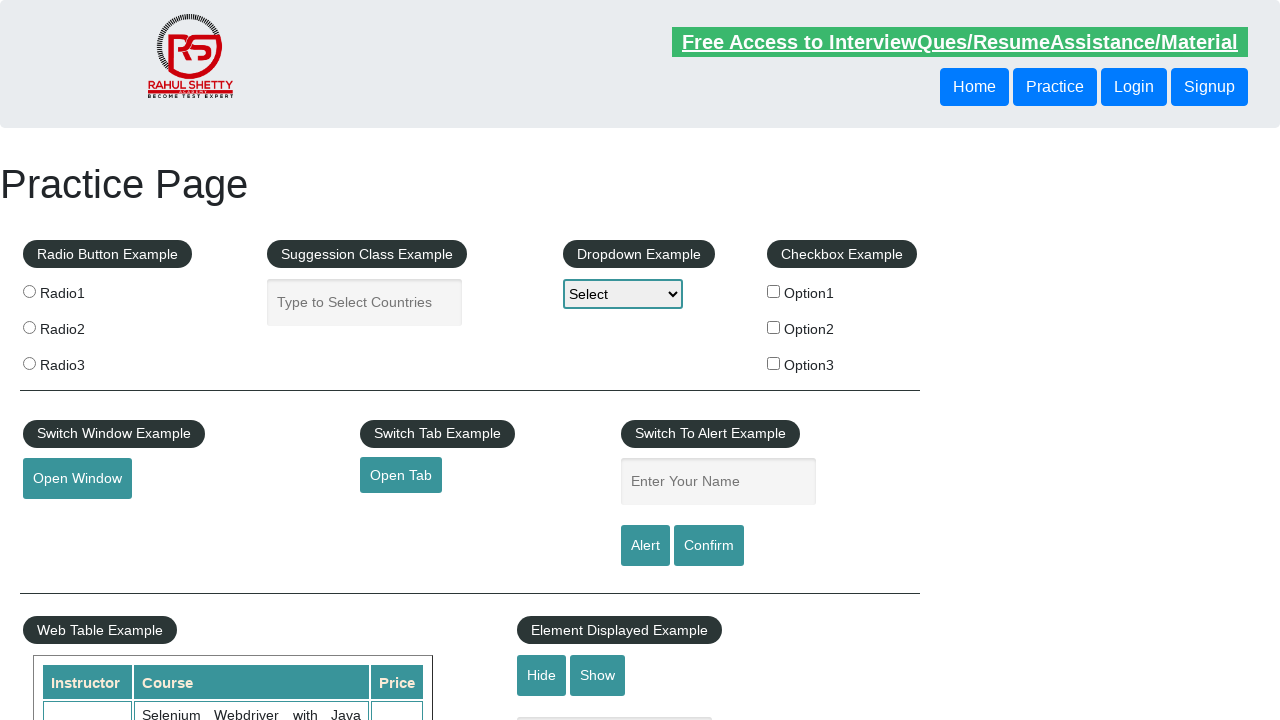

Clicked footer link 1 with force=True at (157, 482) on li.gf-li a >> nth=0
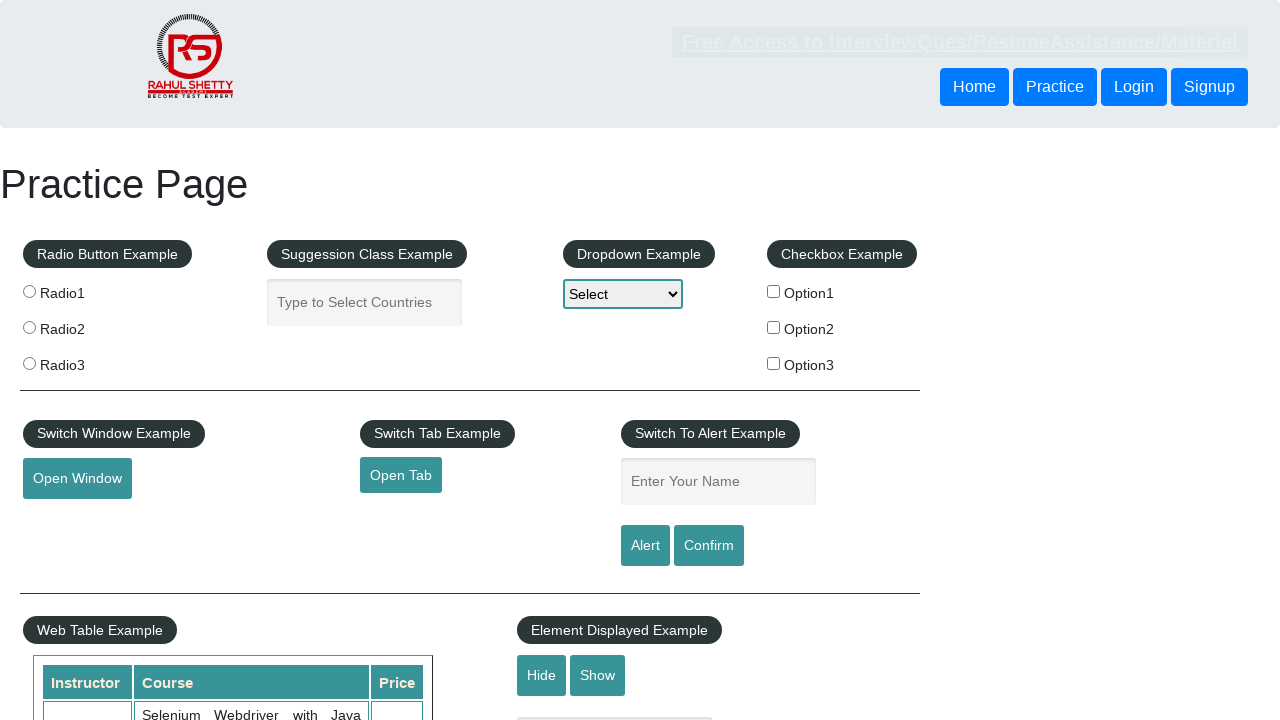

Navigated back to original page after clicking link 1
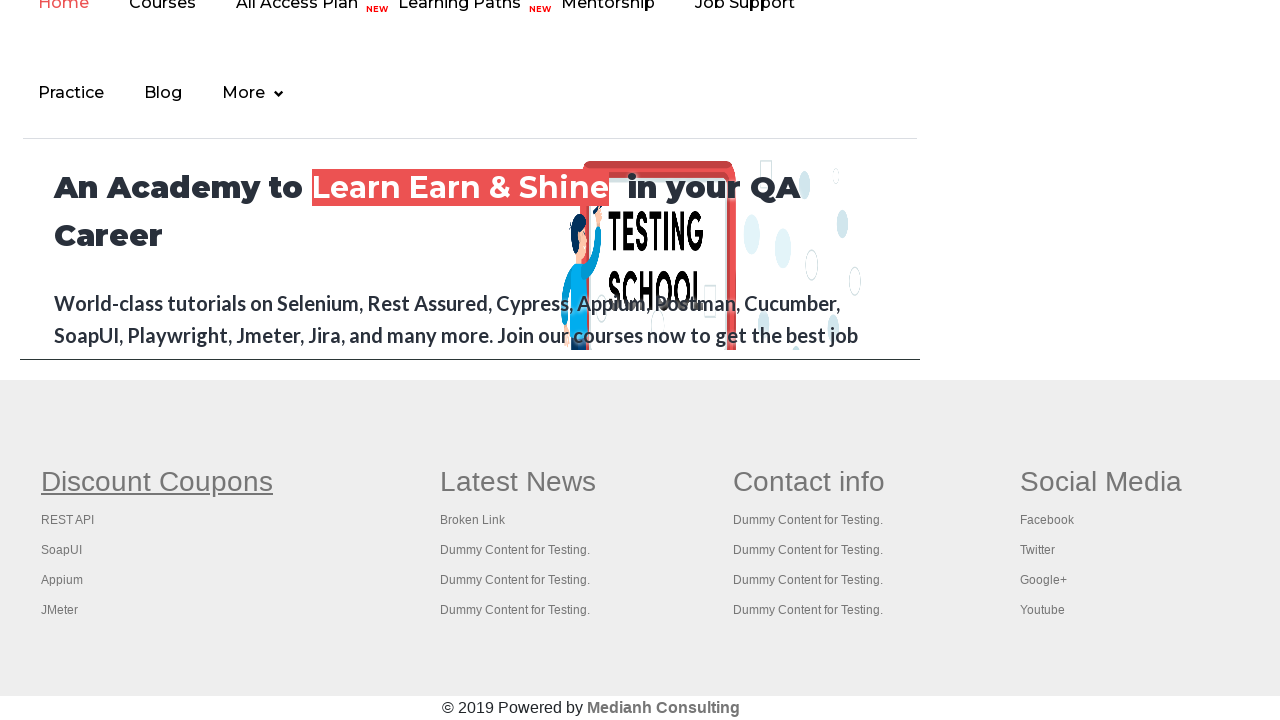

Page ready after navigating back (link 1)
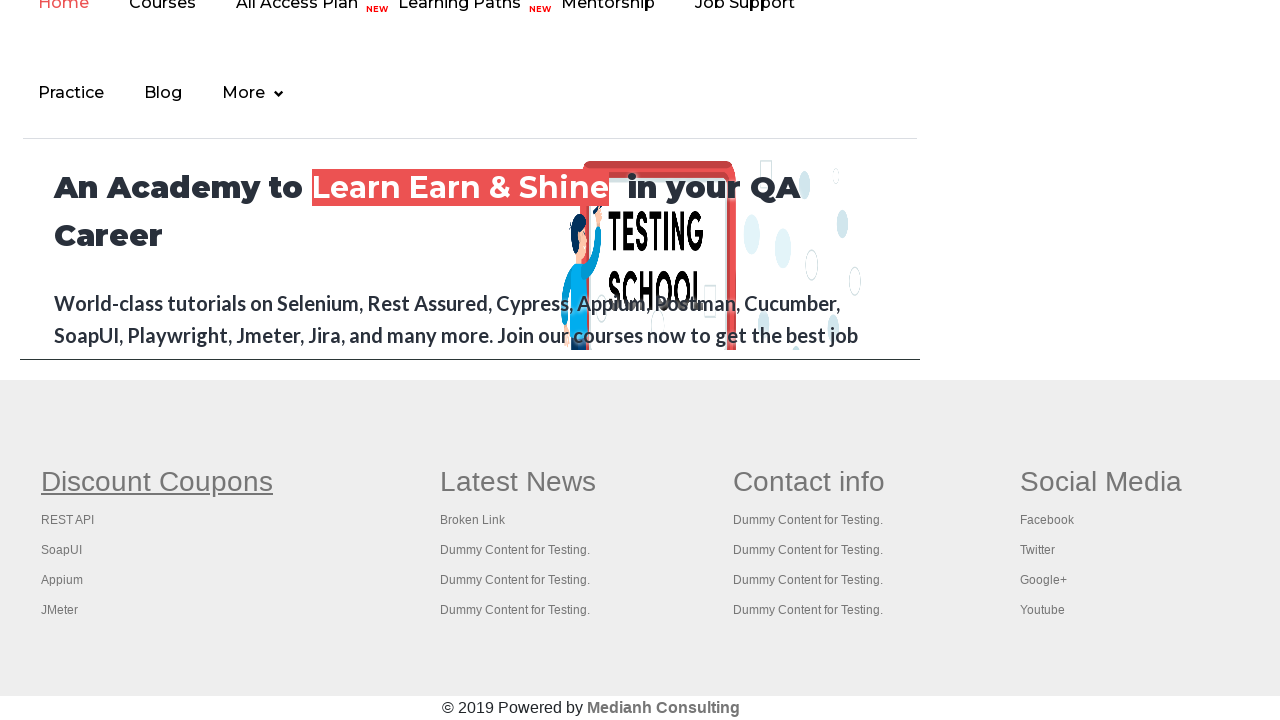

Retrieved footer link 2
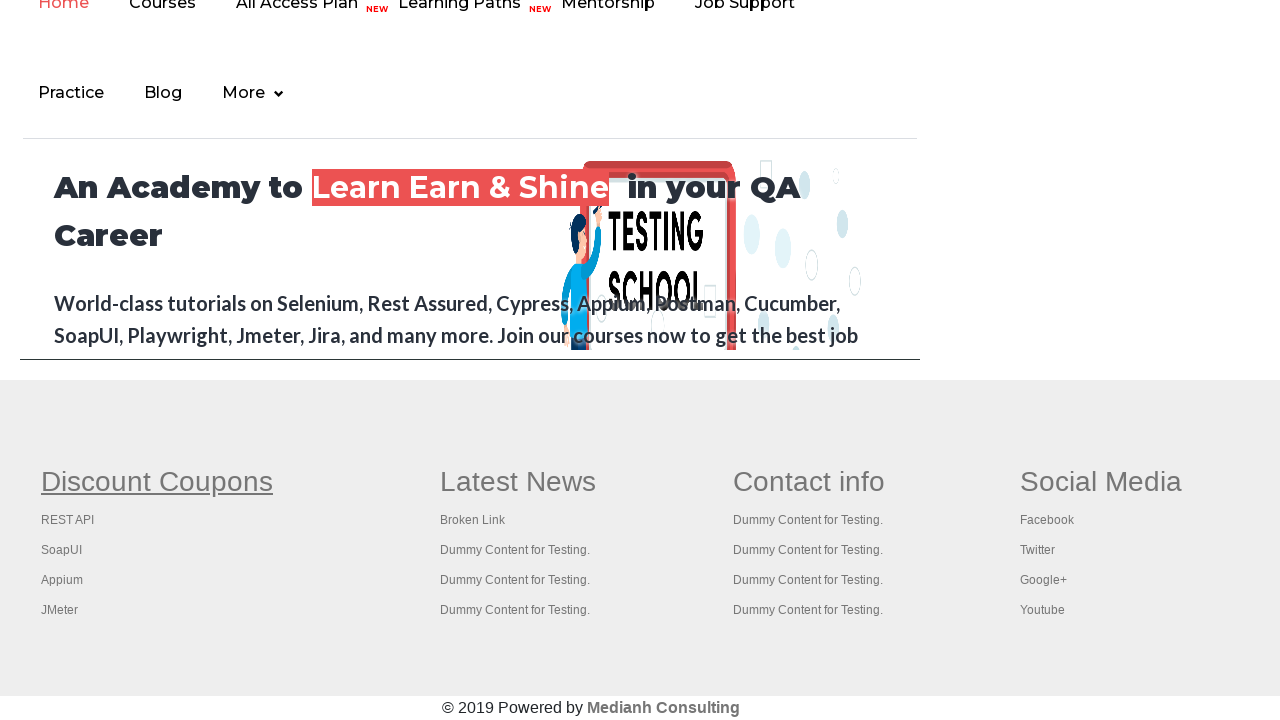

Verified footer link 2 has href attribute: http://www.restapitutorial.com/
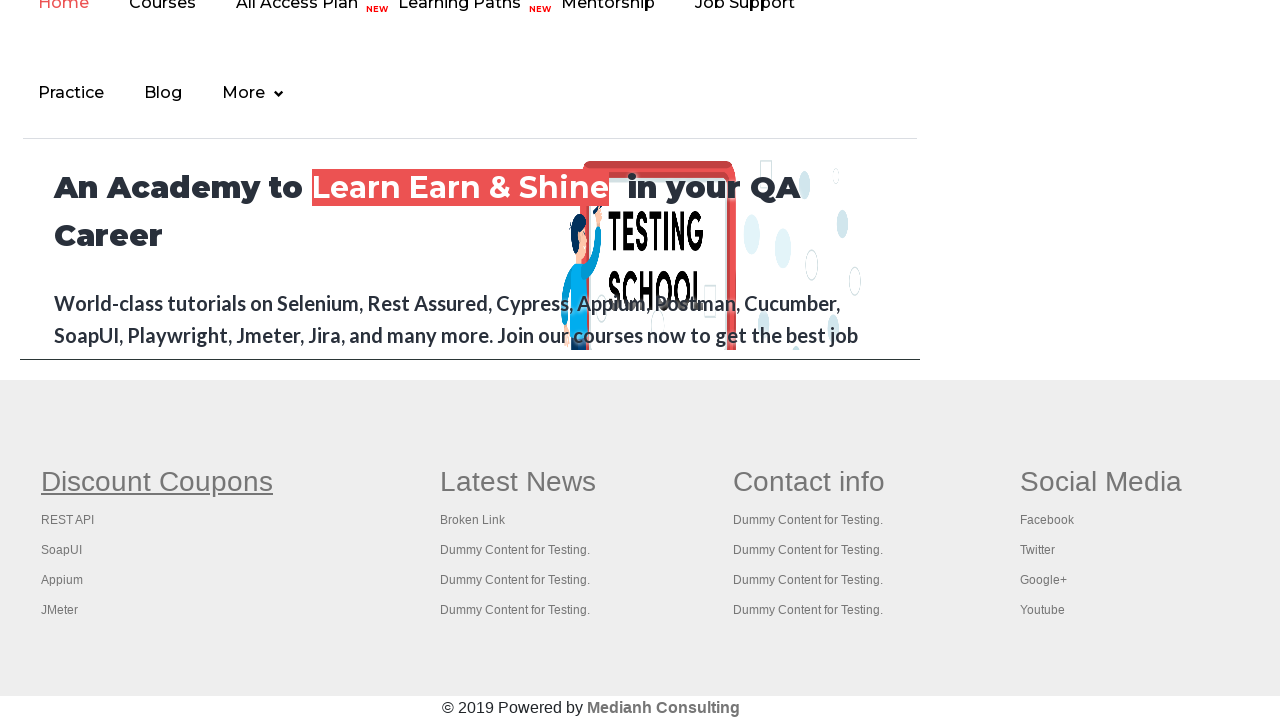

Clicked footer link 2 with force=True at (68, 520) on li.gf-li a >> nth=1
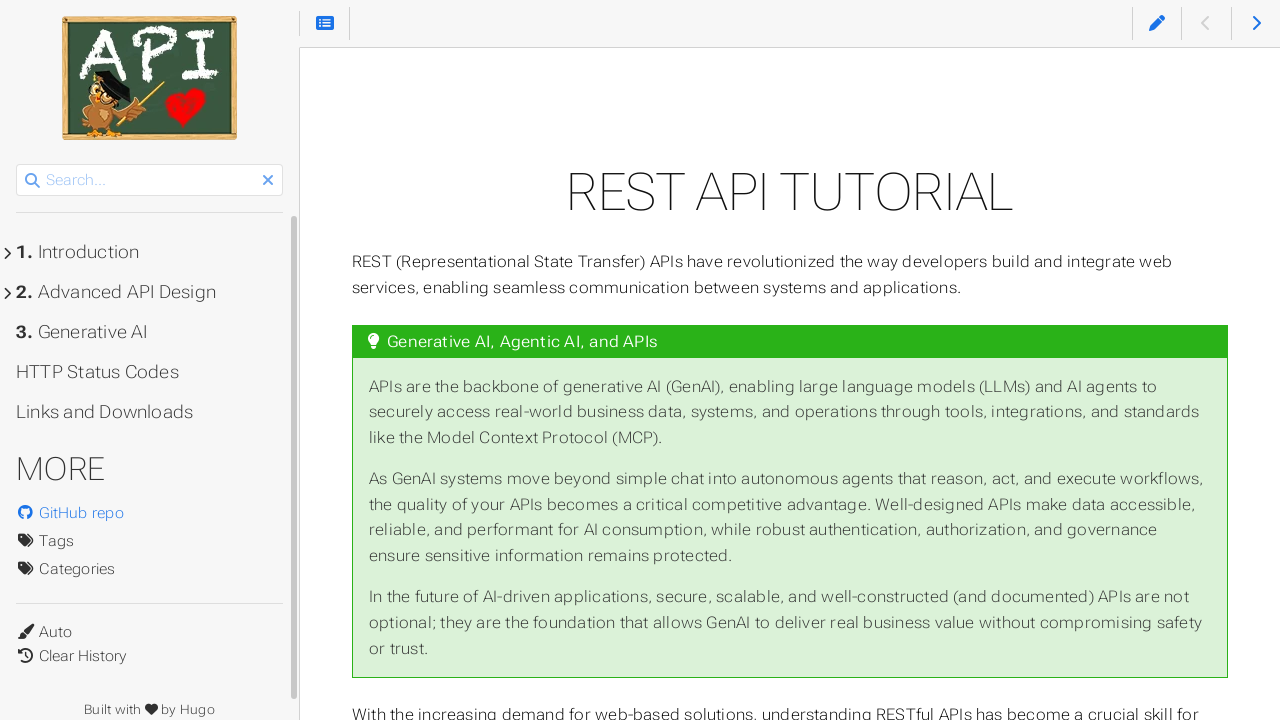

Navigated back to original page after clicking link 2
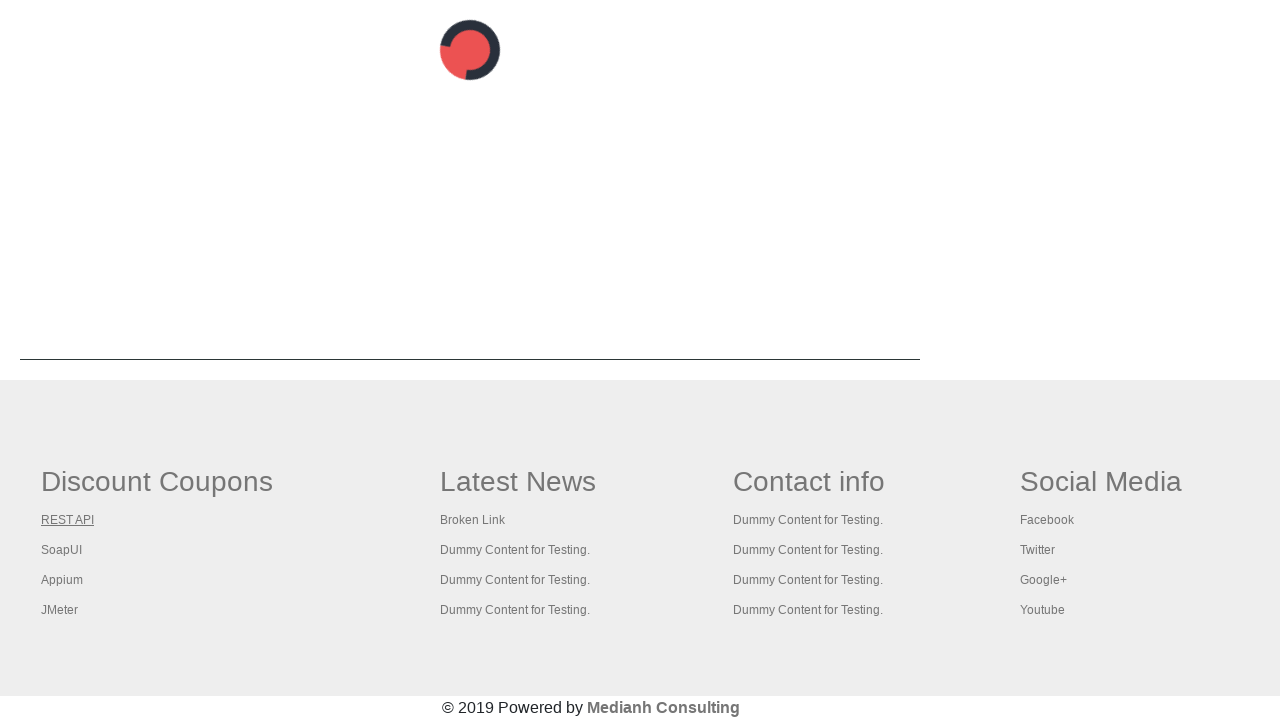

Page ready after navigating back (link 2)
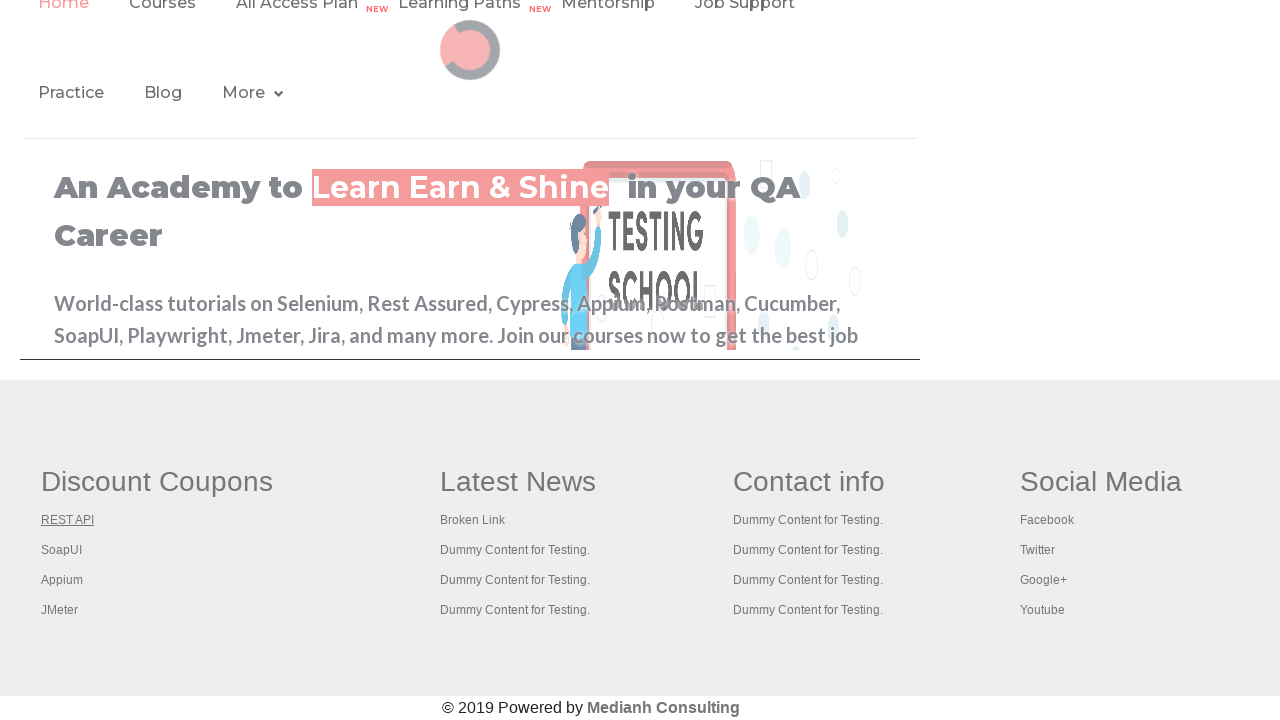

Retrieved footer link 3
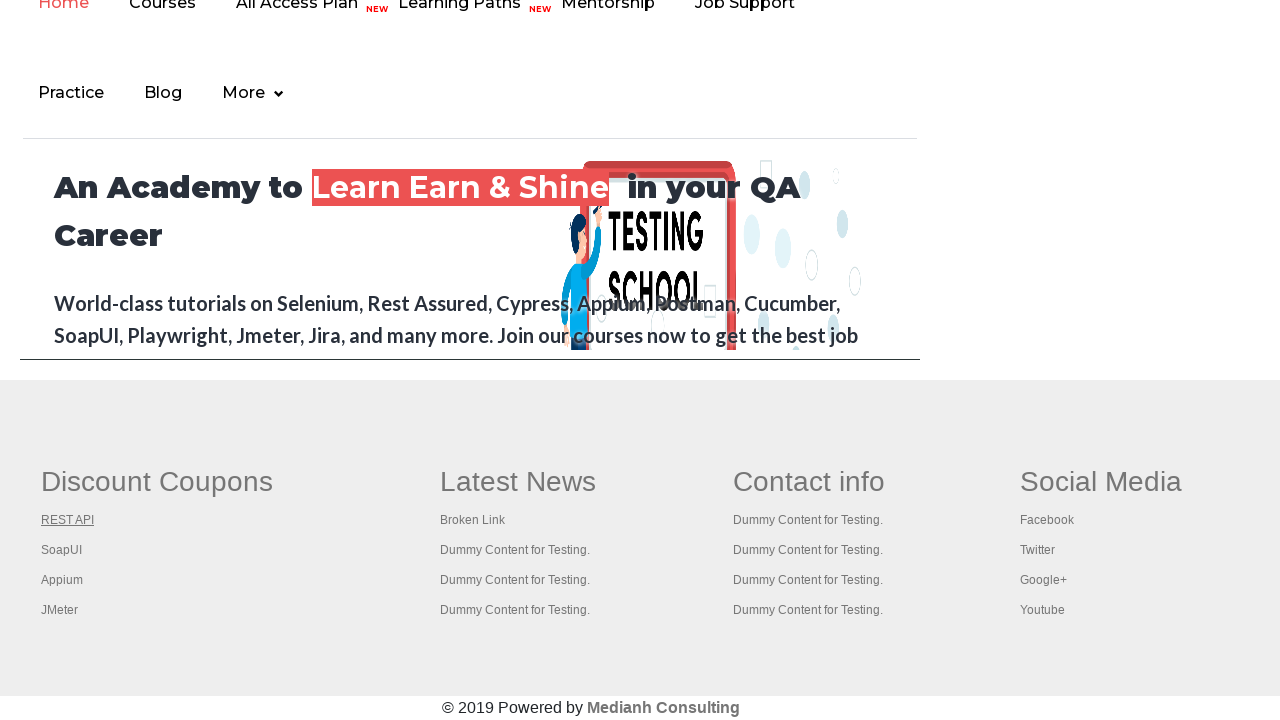

Verified footer link 3 has href attribute: https://www.soapui.org/
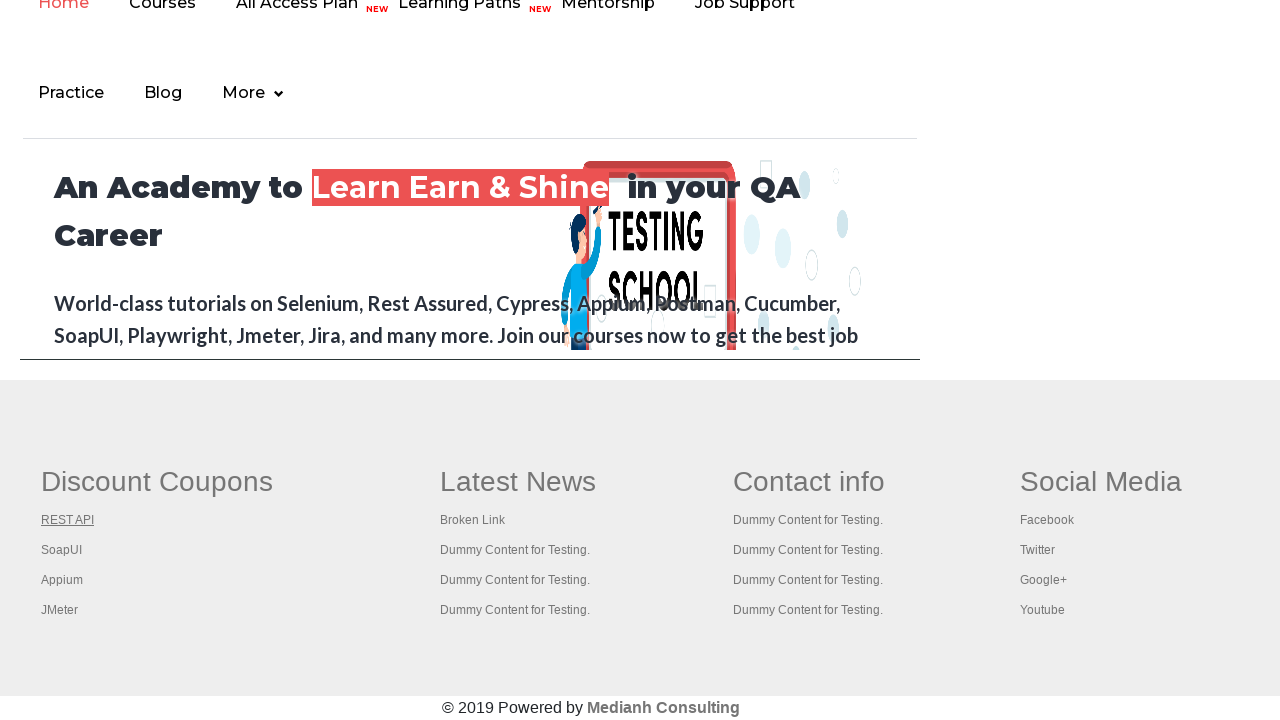

Clicked footer link 3 with force=True at (62, 550) on li.gf-li a >> nth=2
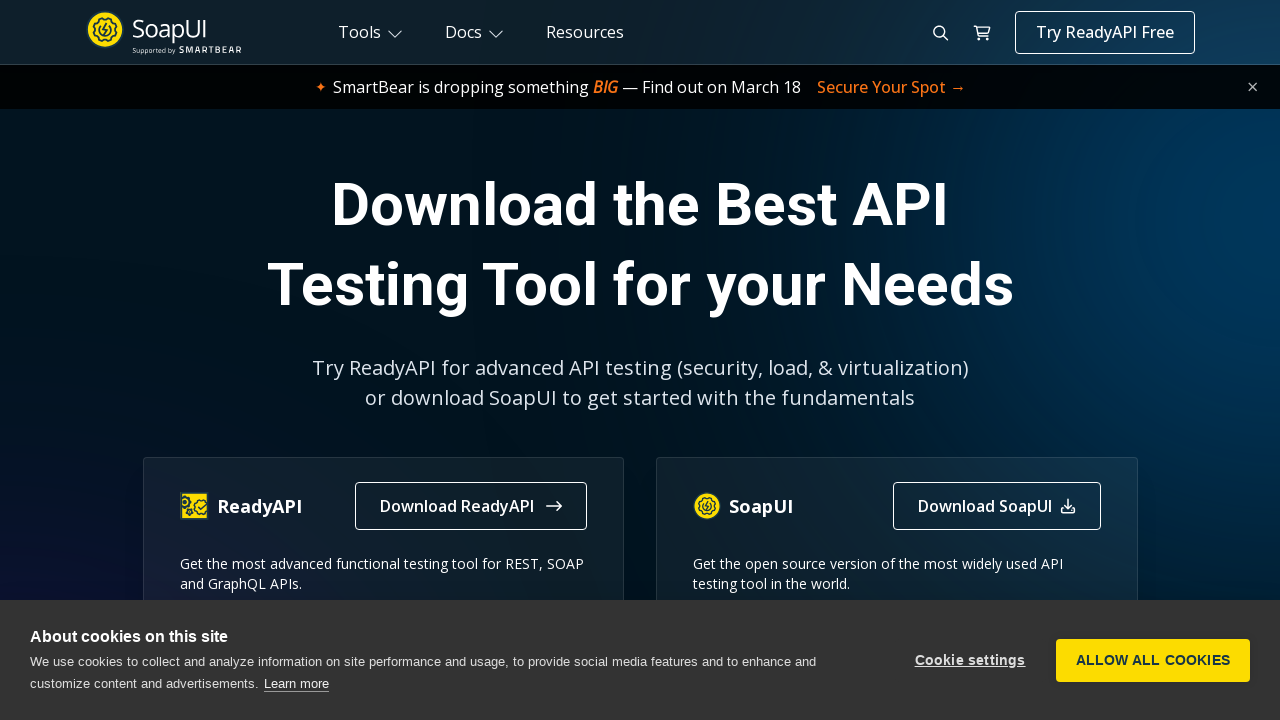

Navigated back to original page after clicking link 3
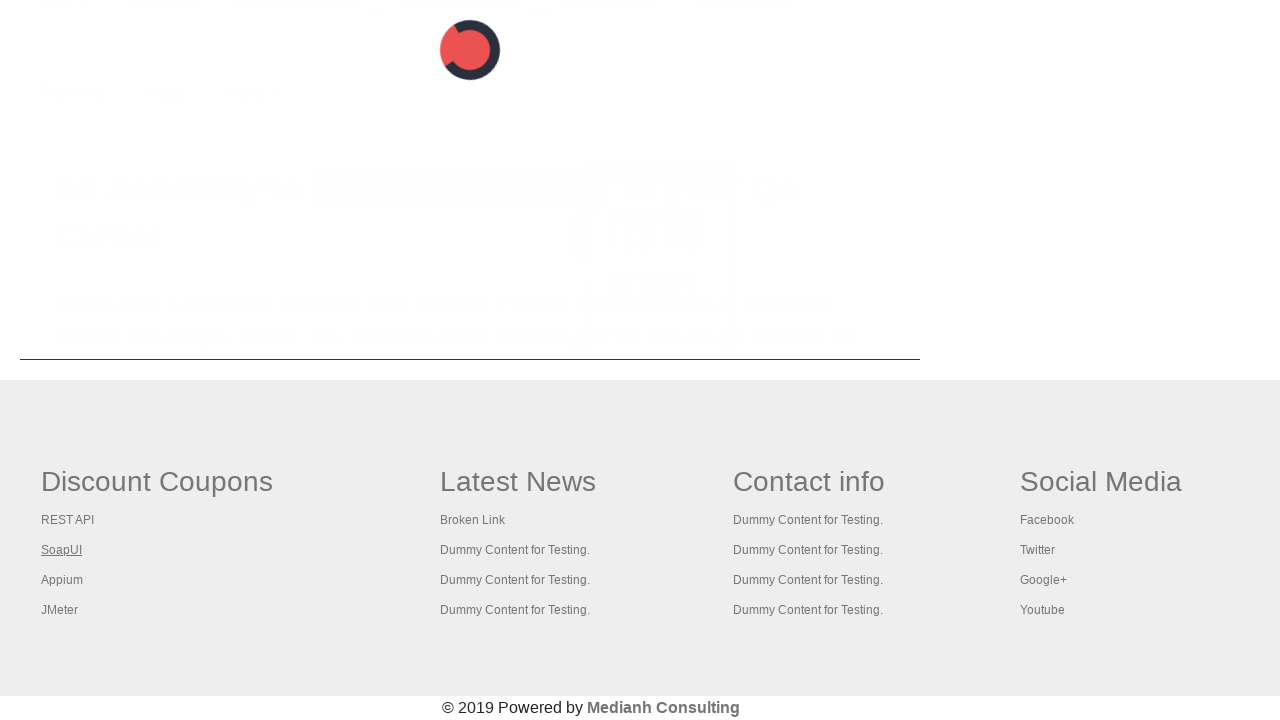

Page ready after navigating back (link 3)
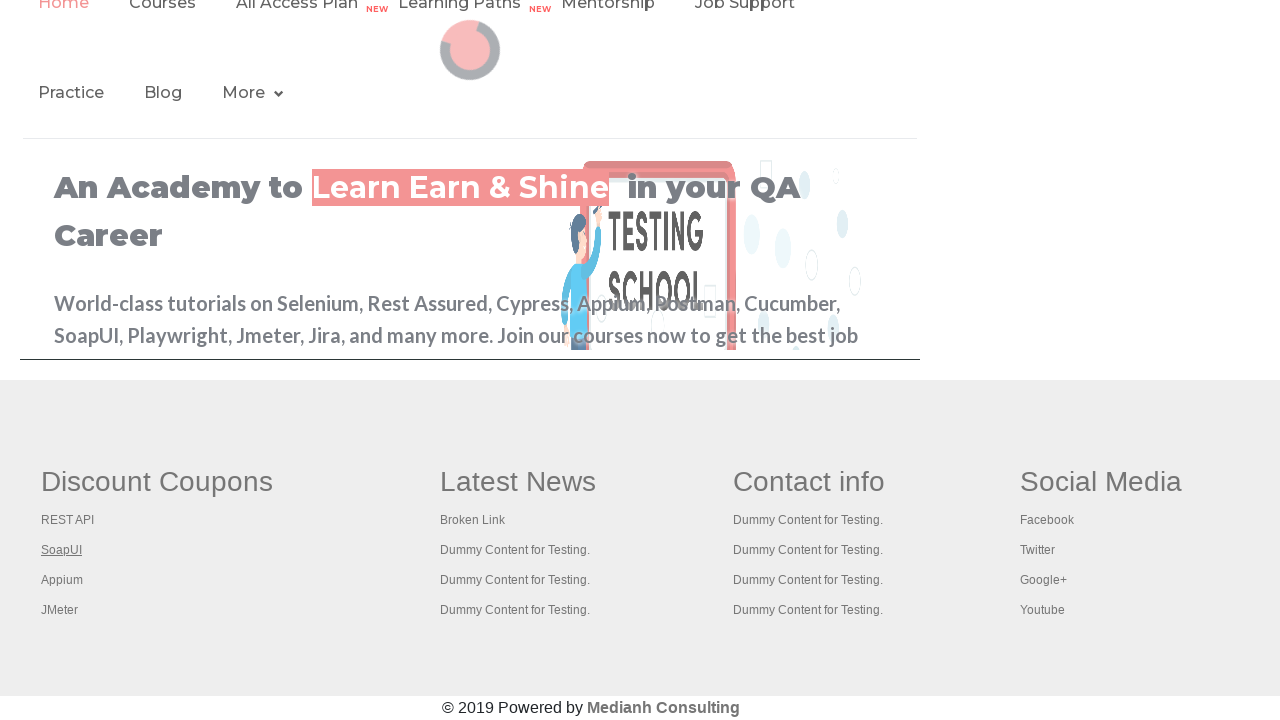

Retrieved footer link 4
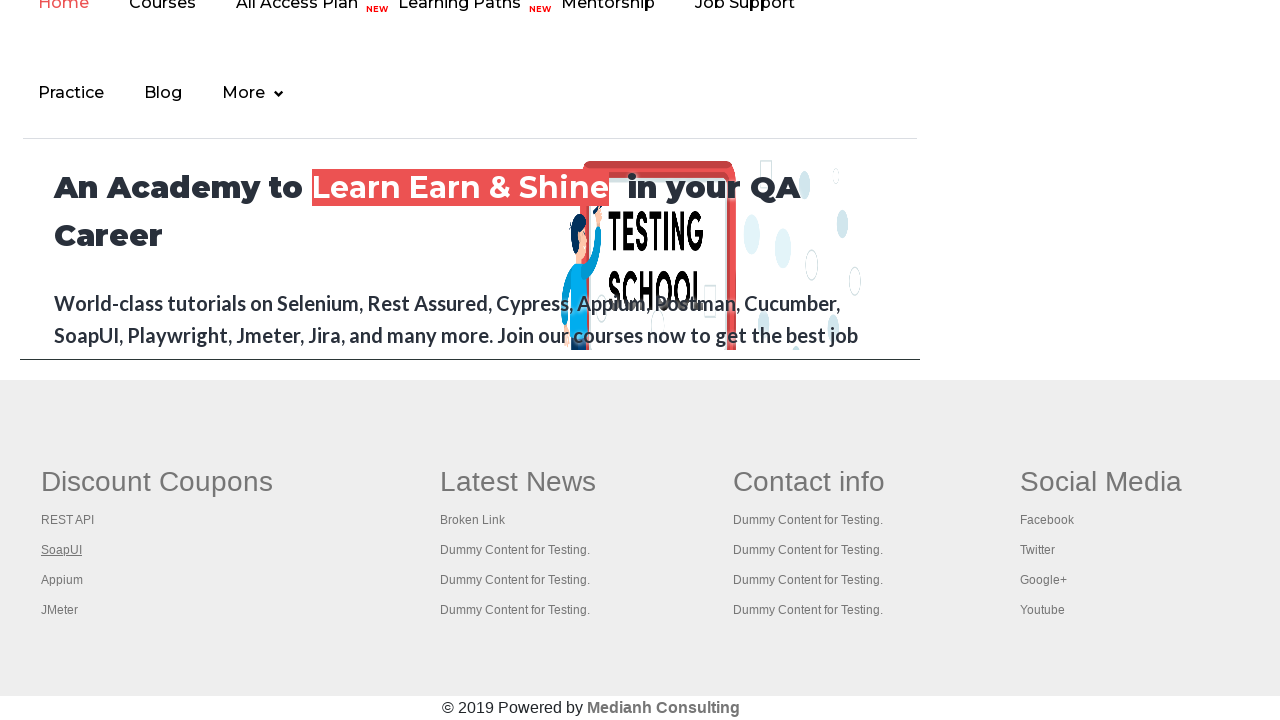

Verified footer link 4 has href attribute: https://courses.rahulshettyacademy.com/p/appium-tutorial
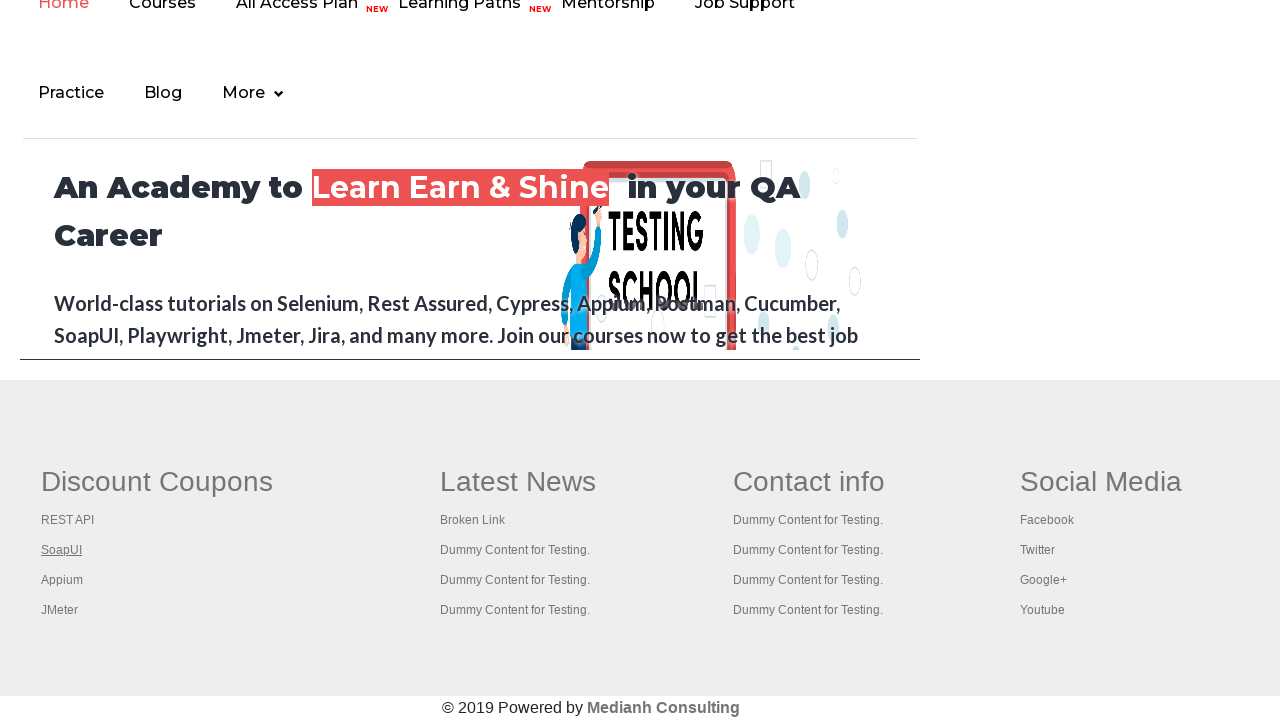

Clicked footer link 4 with force=True at (62, 580) on li.gf-li a >> nth=3
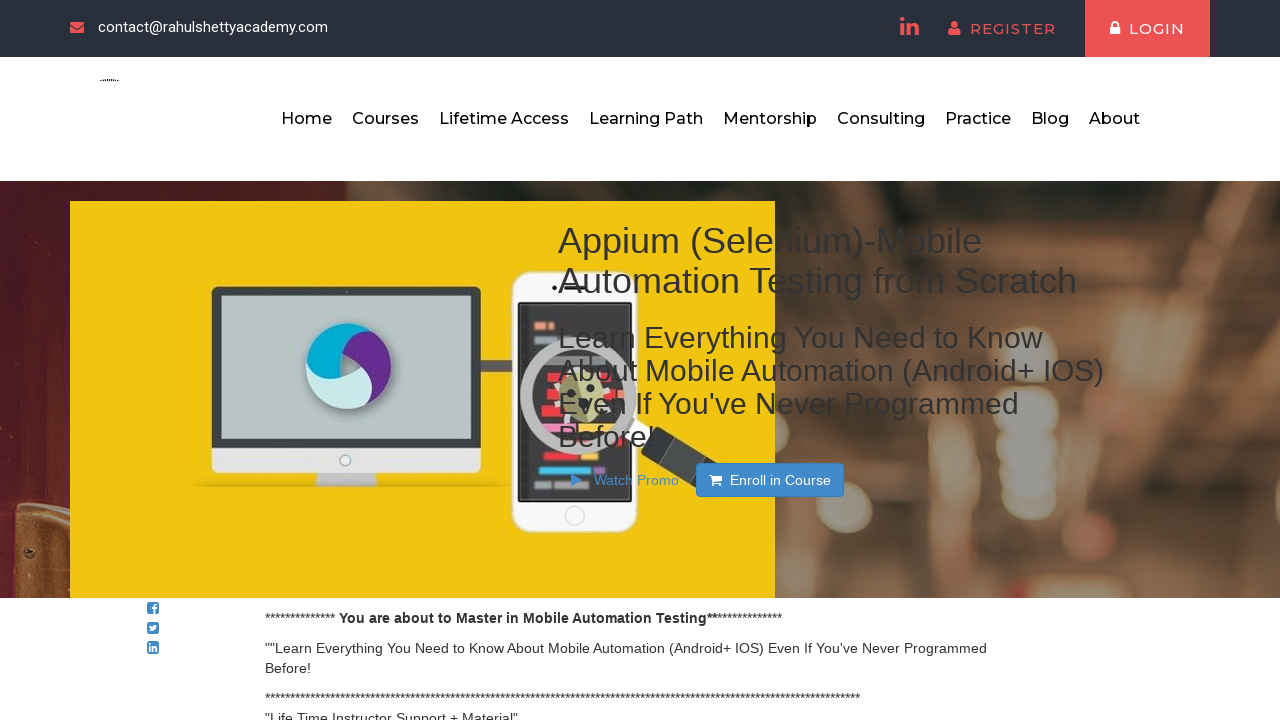

Navigated back to original page after clicking link 4
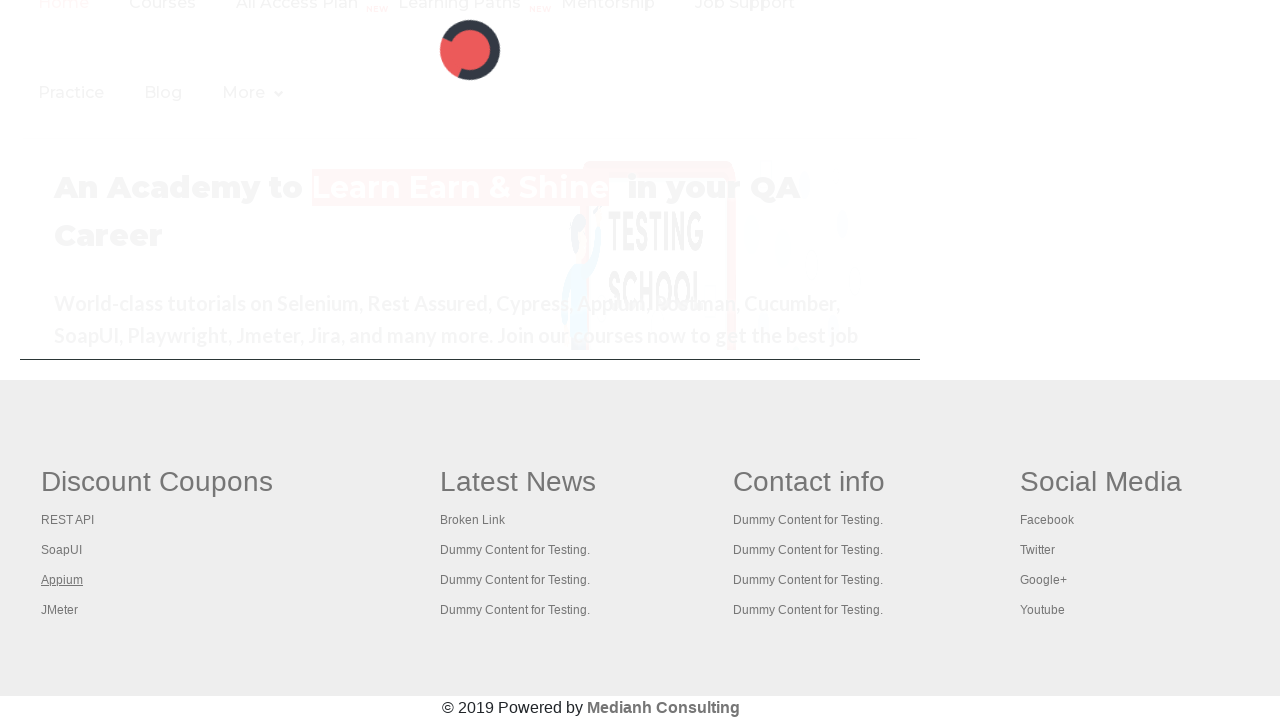

Page ready after navigating back (link 4)
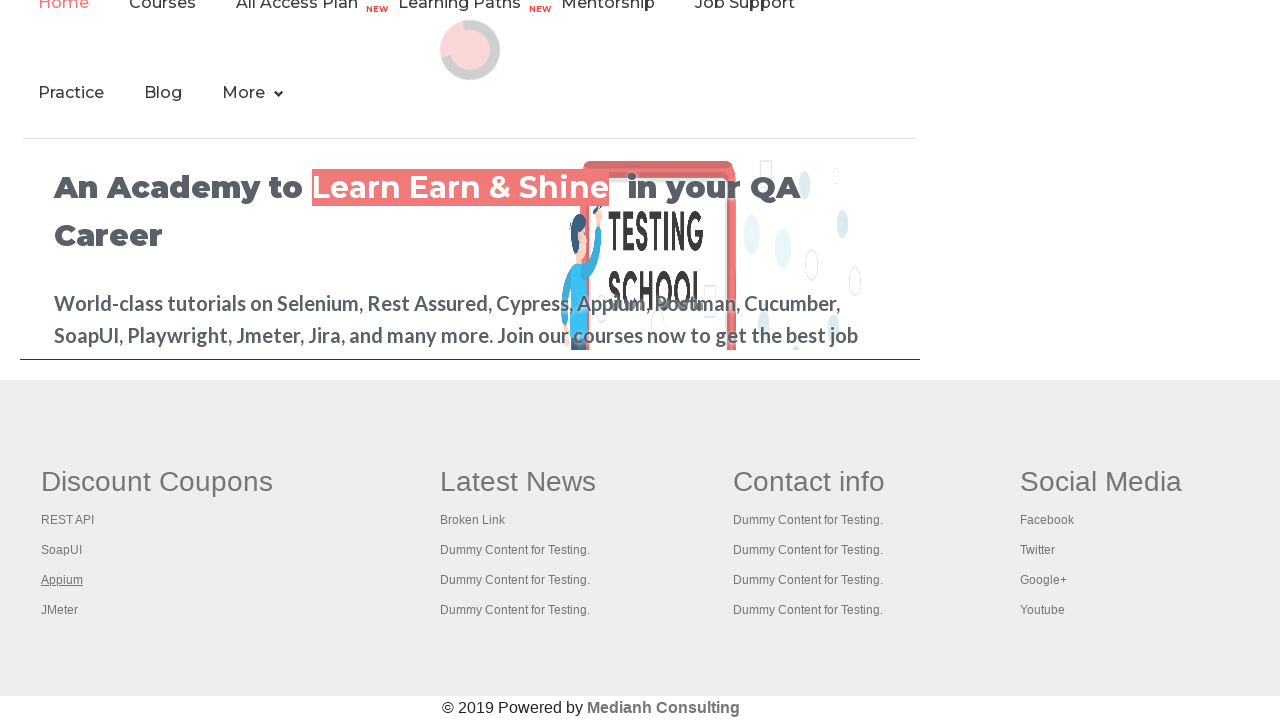

Retrieved footer link 5
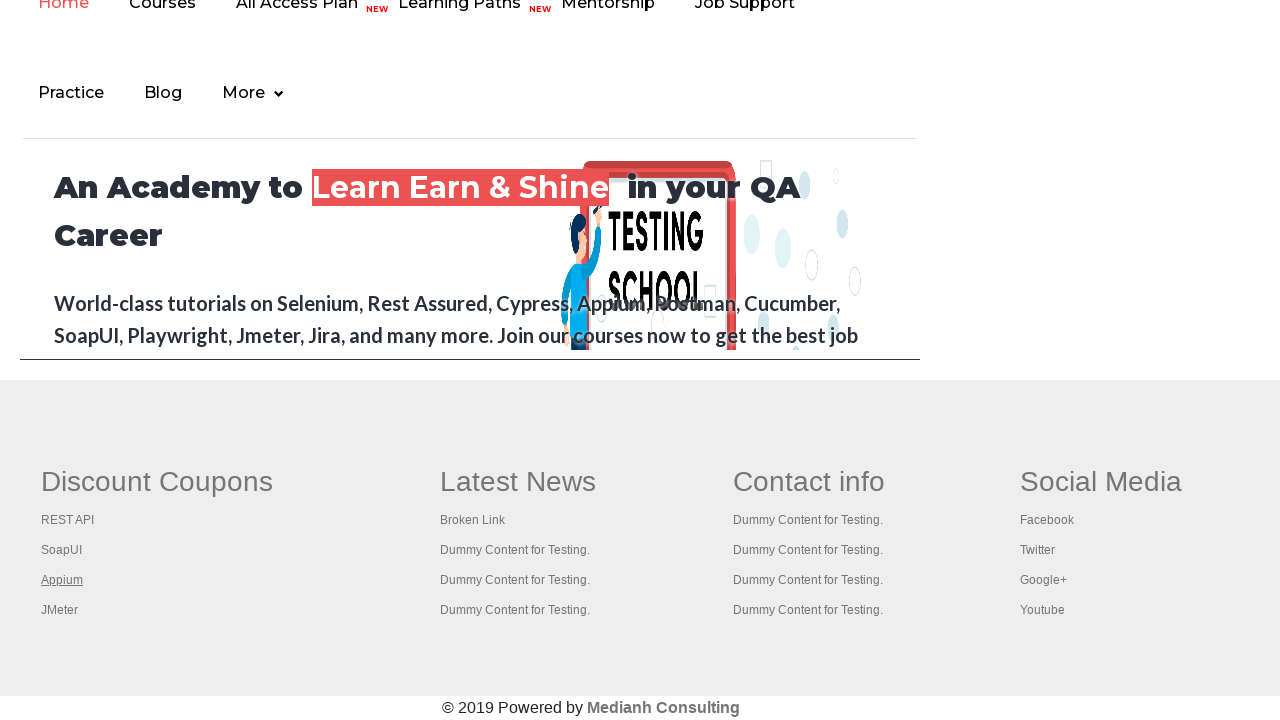

Verified footer link 5 has href attribute: https://jmeter.apache.org/
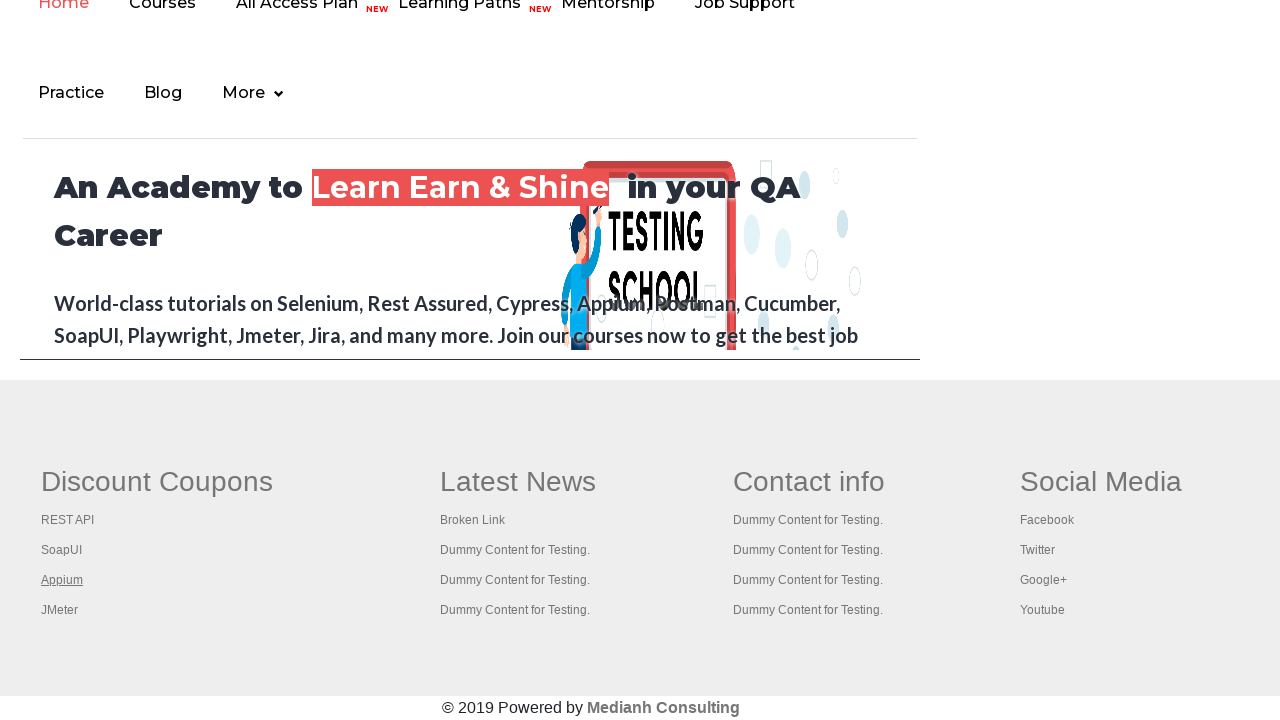

Clicked footer link 5 with force=True at (60, 610) on li.gf-li a >> nth=4
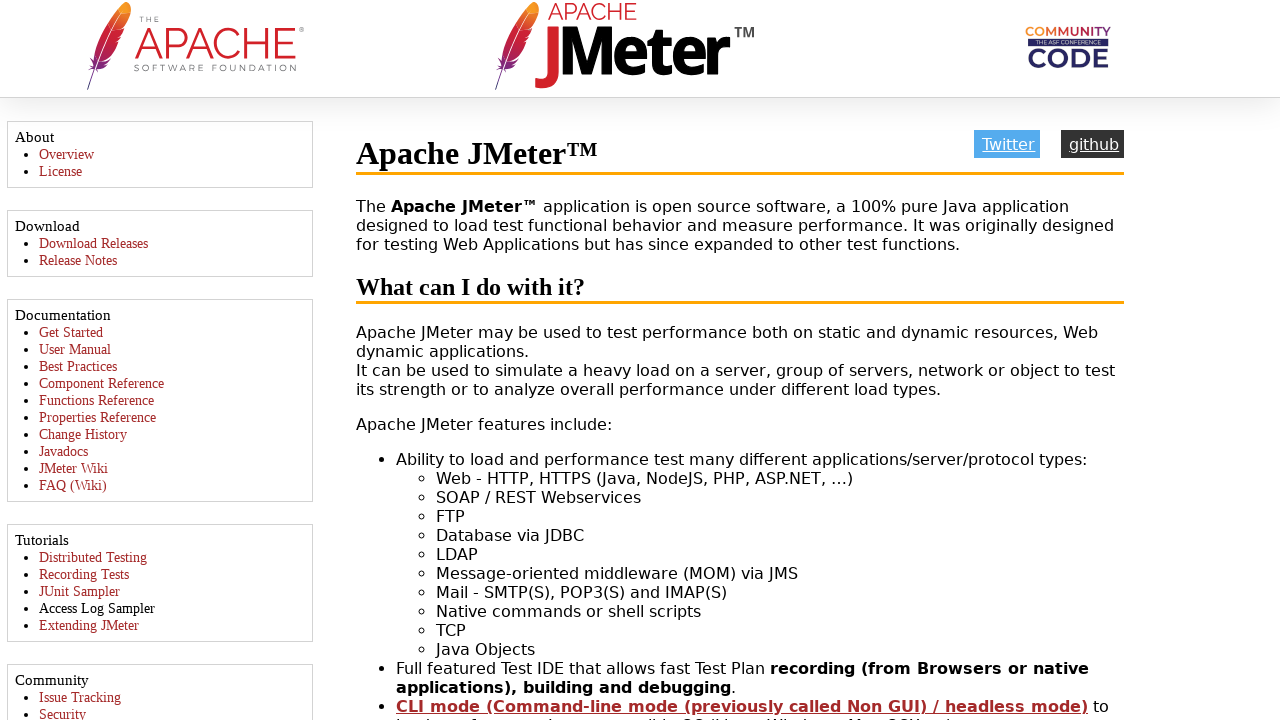

Navigated back to original page after clicking link 5
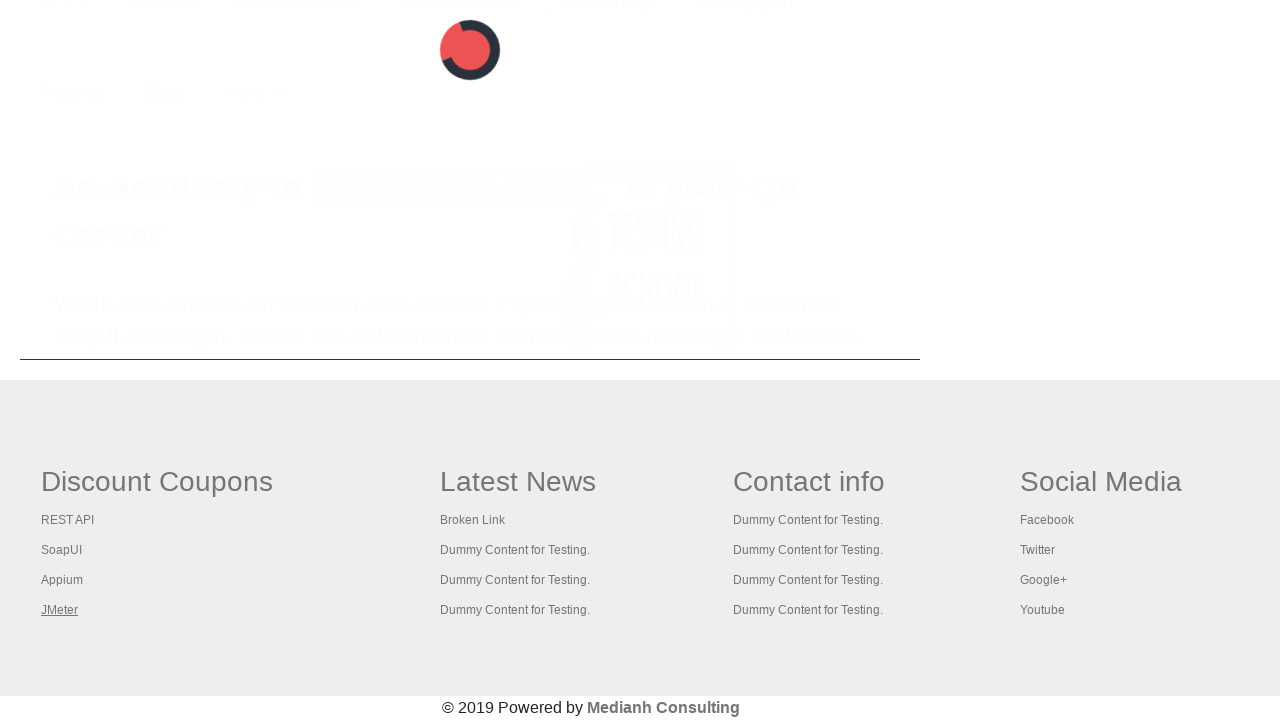

Page ready after navigating back (link 5)
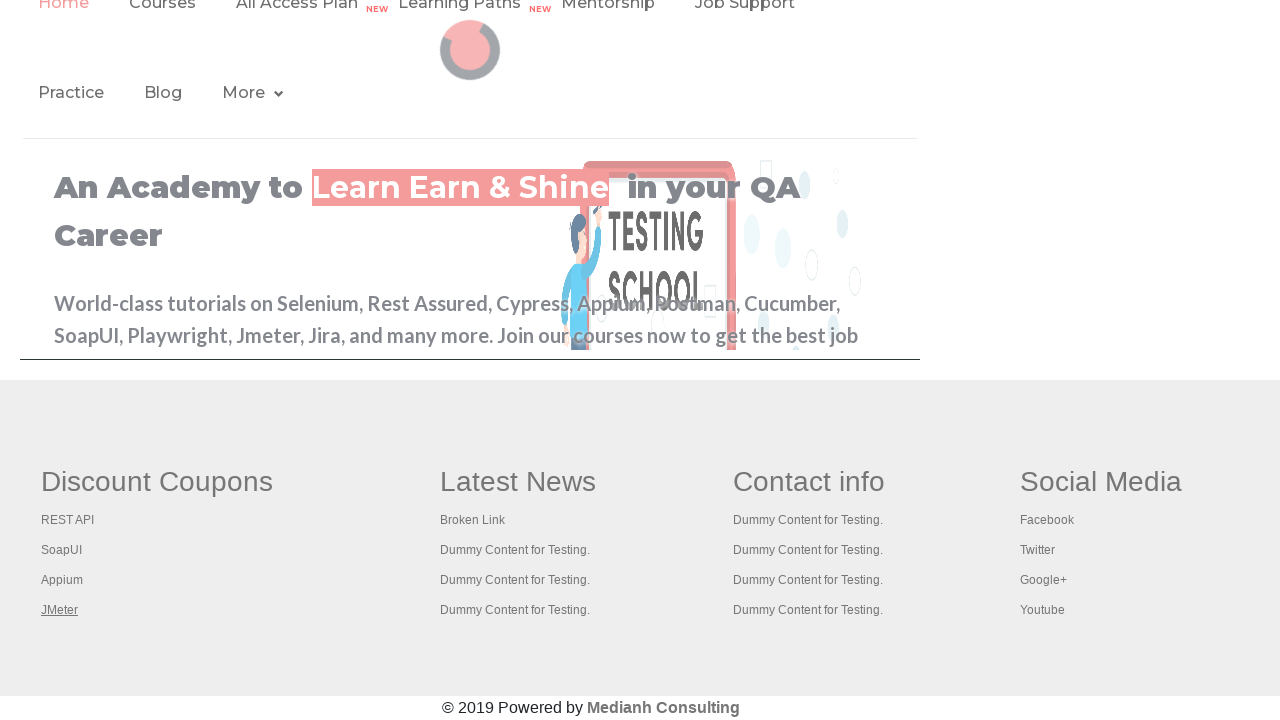

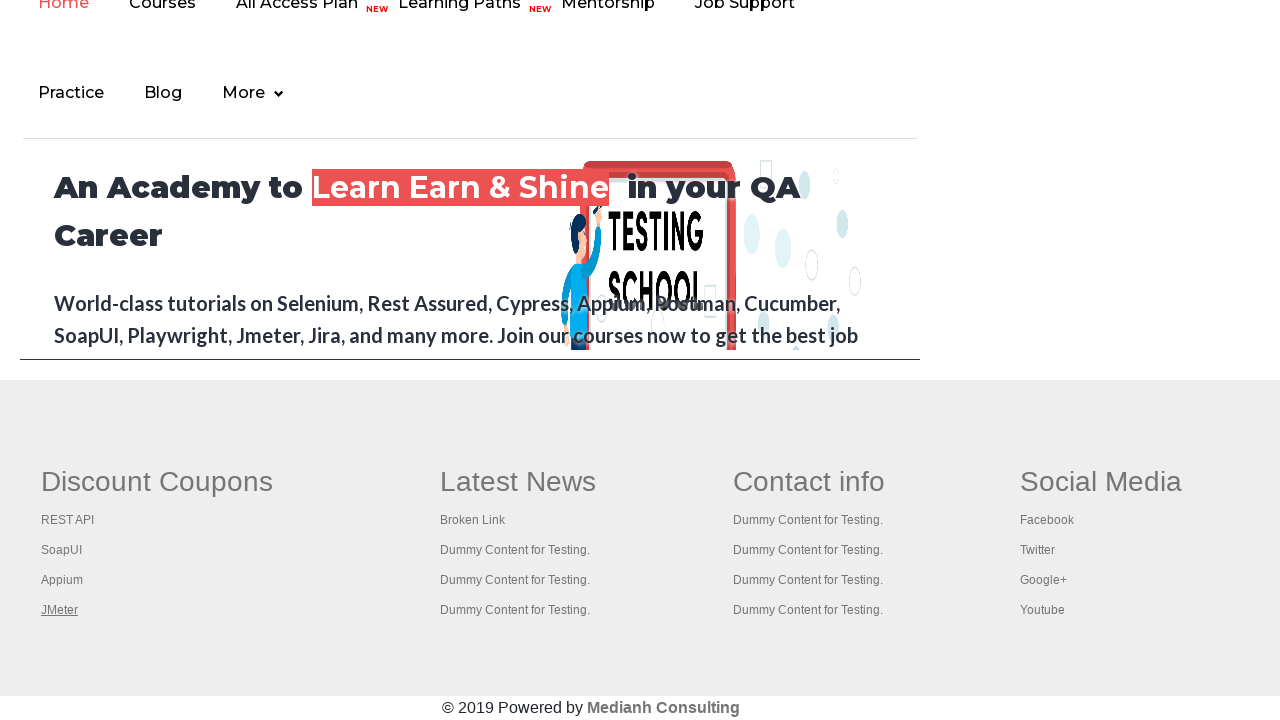